Navigates to the Frames page, clicks on Nested Frames, and verifies the top-left frame contains "LEFT" text.

Starting URL: https://the-internet.herokuapp.com/

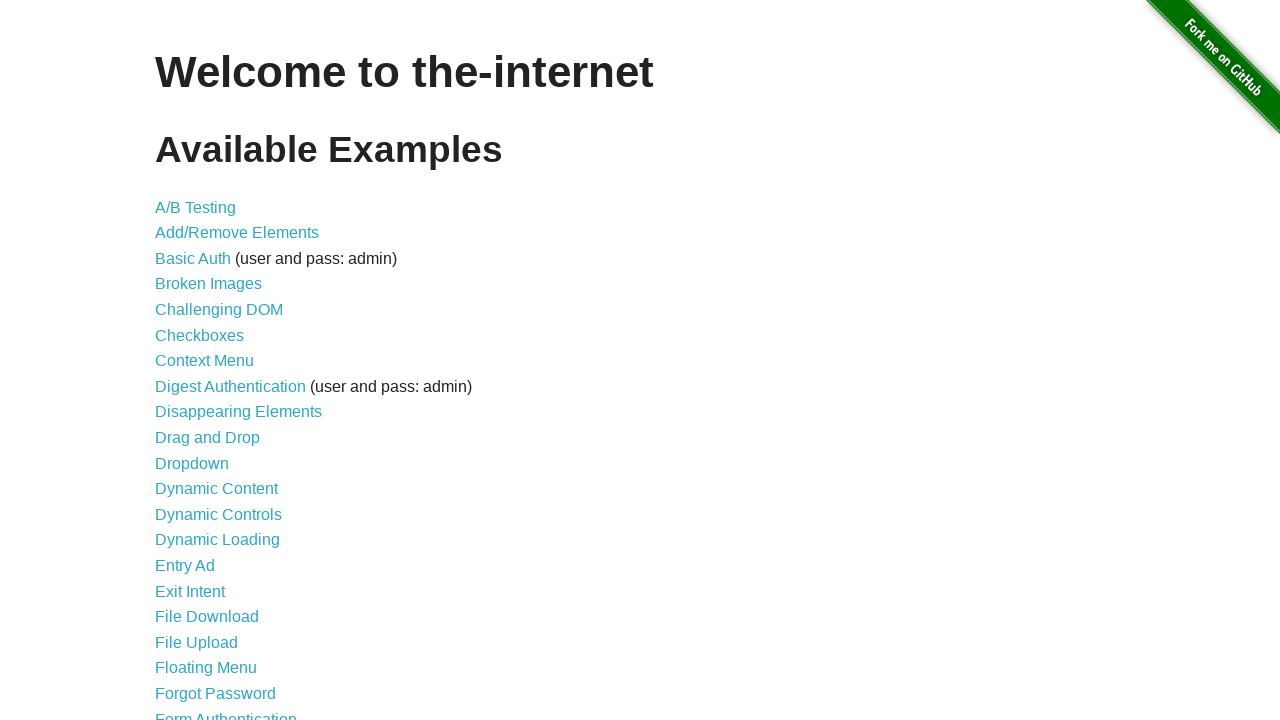

Clicked on Frames link at (182, 361) on a:text('Frames')
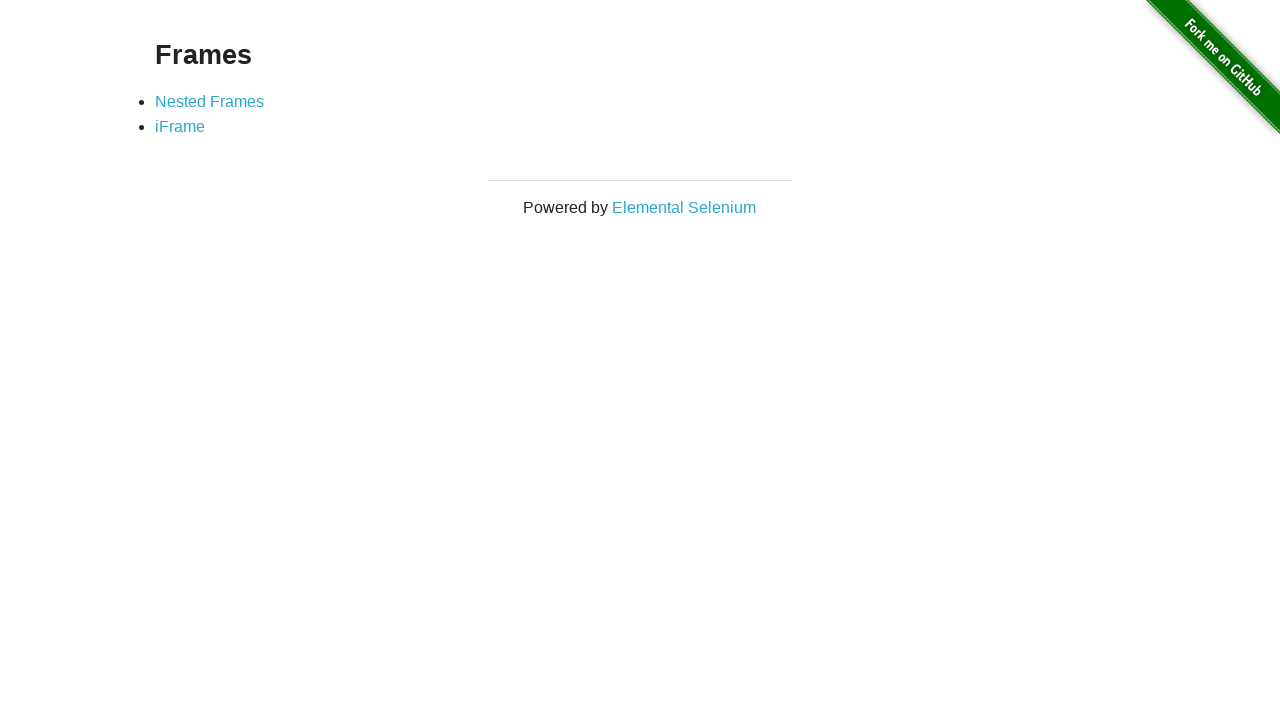

Clicked on Nested Frames link at (210, 101) on a:text('Nested Frames')
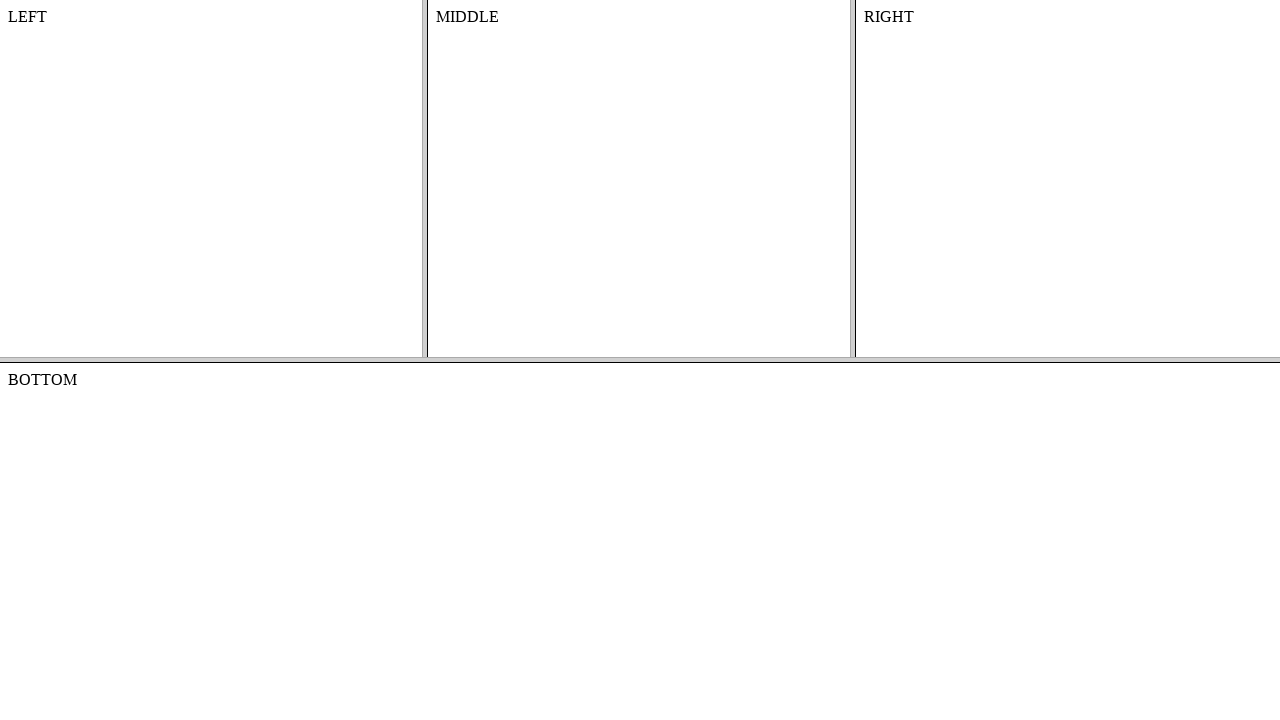

Located top frameset
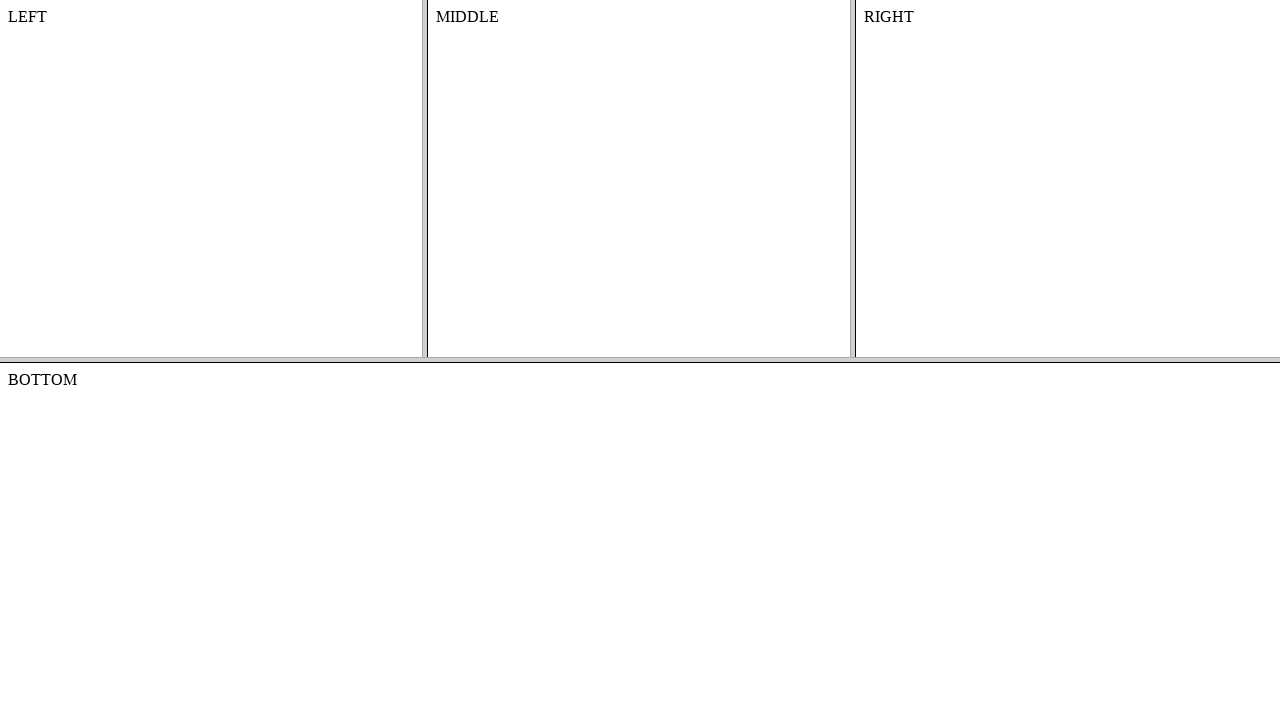

Located left frame within top frameset
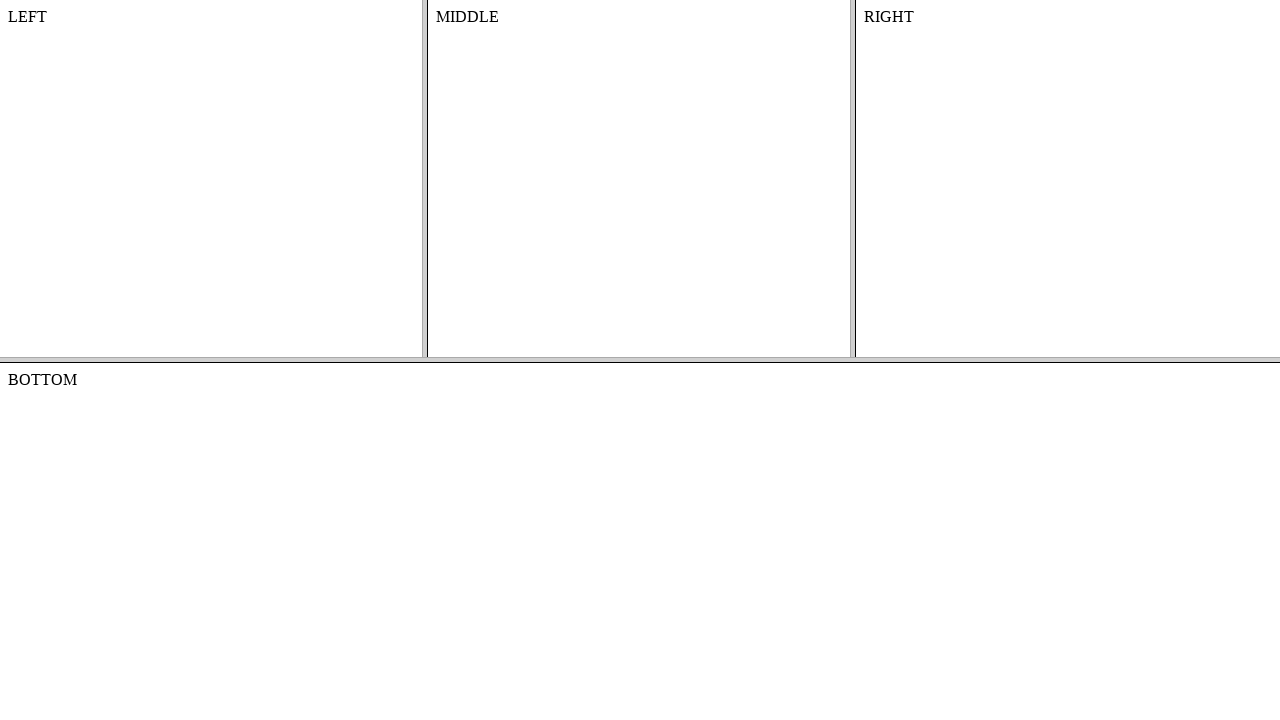

Retrieved text content from left frame body
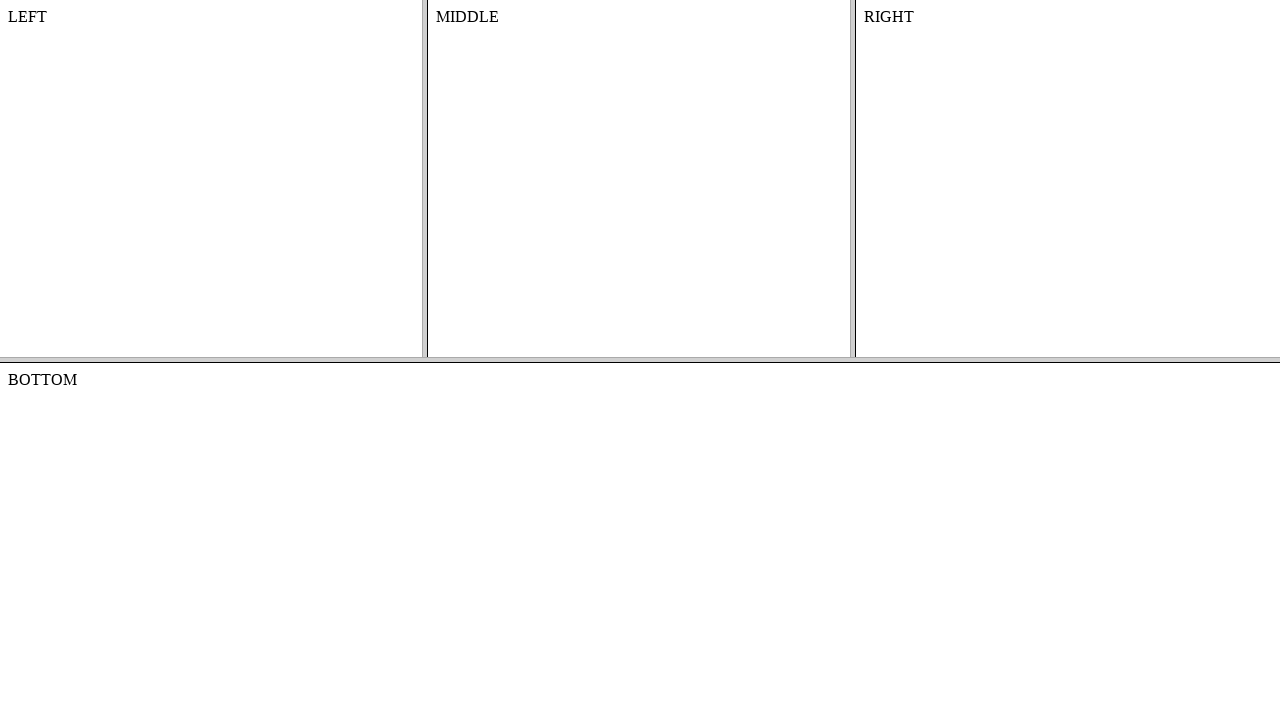

Verified left frame contains 'LEFT' text
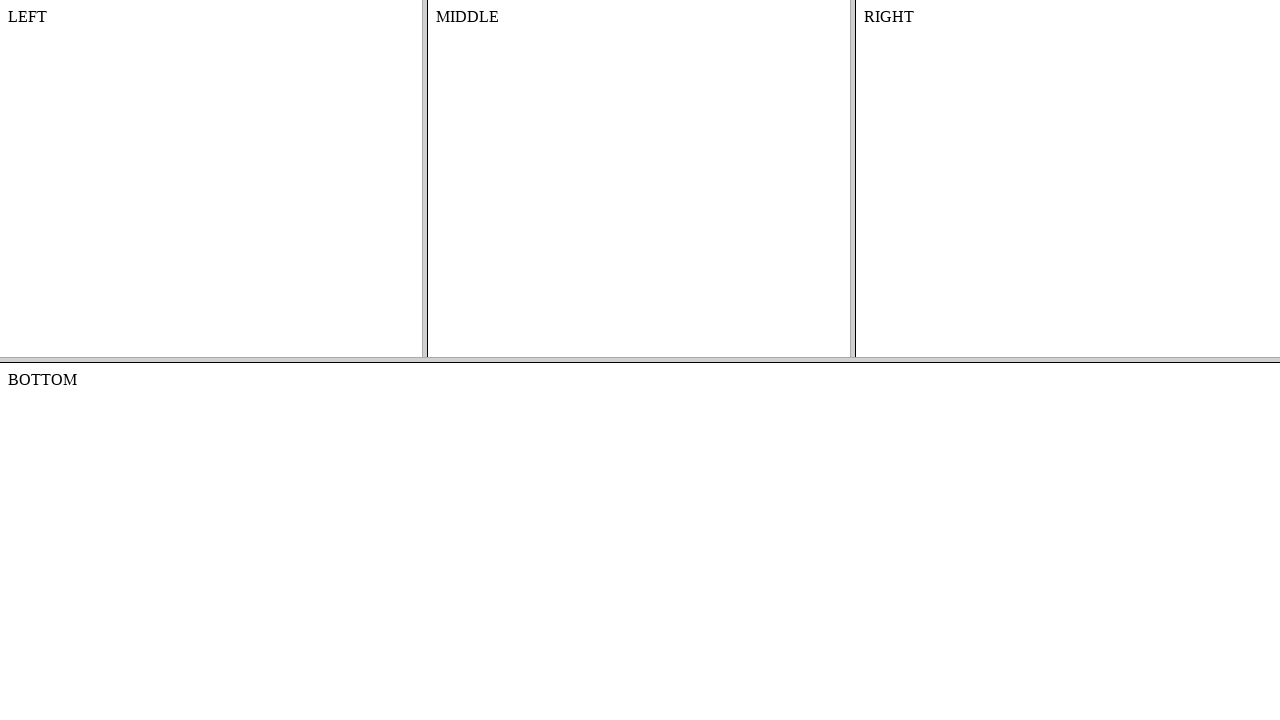

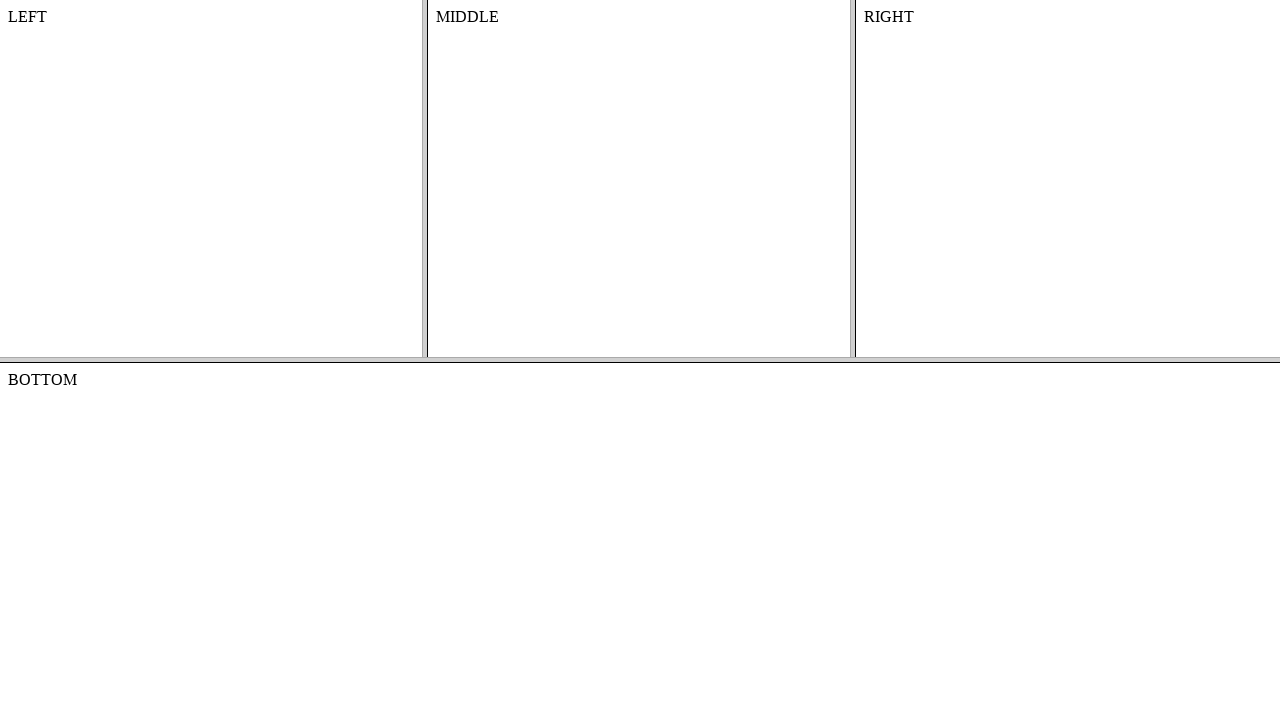